Tests clearing the complete state of all items by first creating three todos, marking all as complete, then unchecking the toggle-all checkbox, and verifying none have the completed class.

Starting URL: https://demo.playwright.dev/todomvc

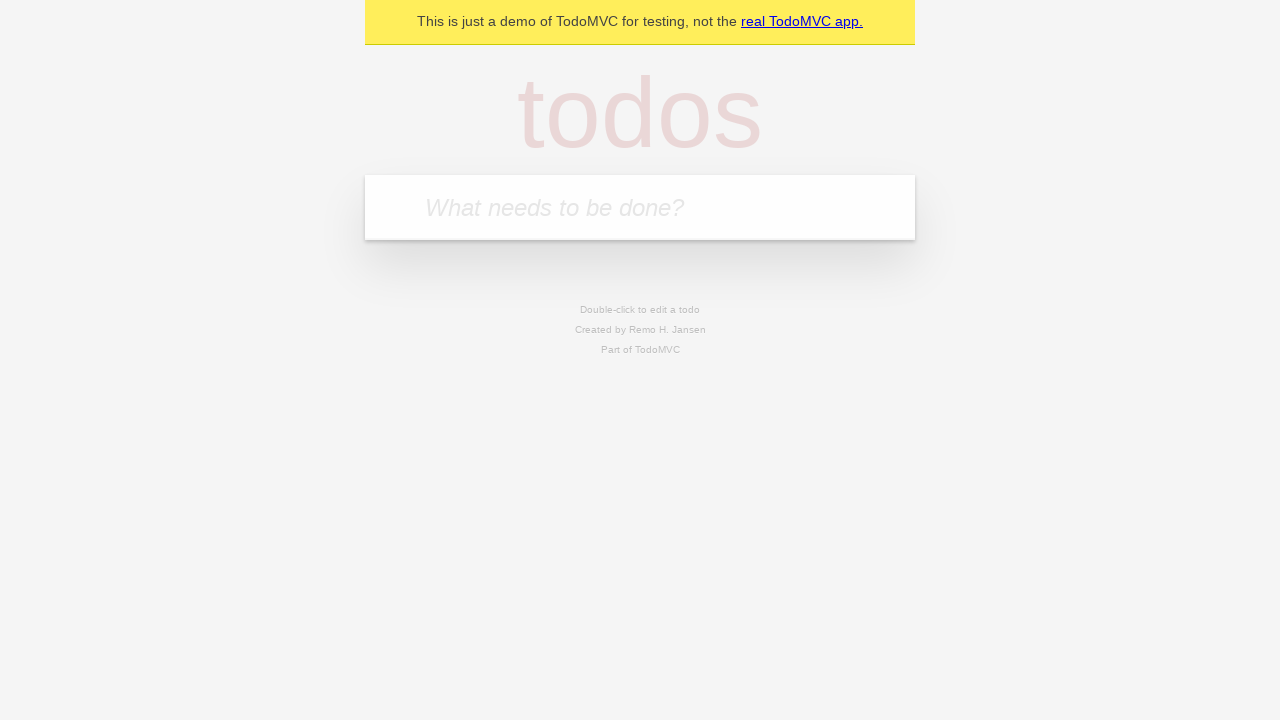

Filled todo input with 'buy some cheese' on internal:attr=[placeholder="What needs to be done?"i]
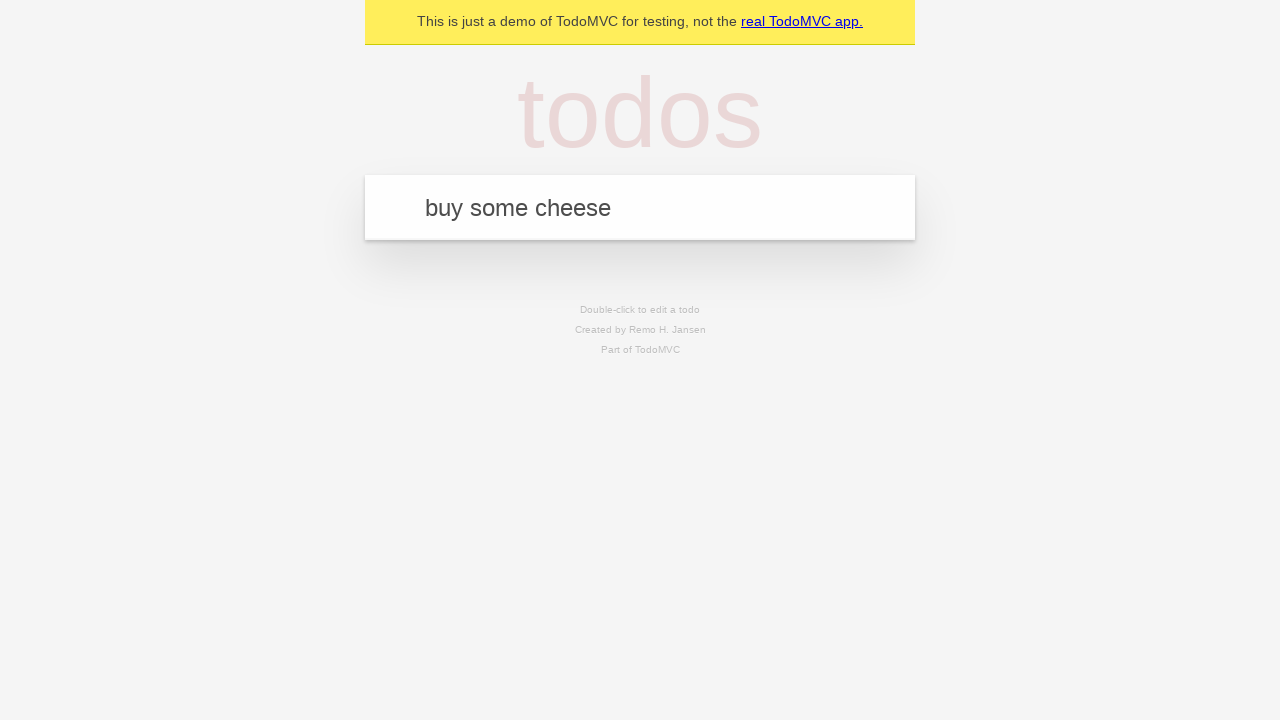

Pressed Enter to create first todo on internal:attr=[placeholder="What needs to be done?"i]
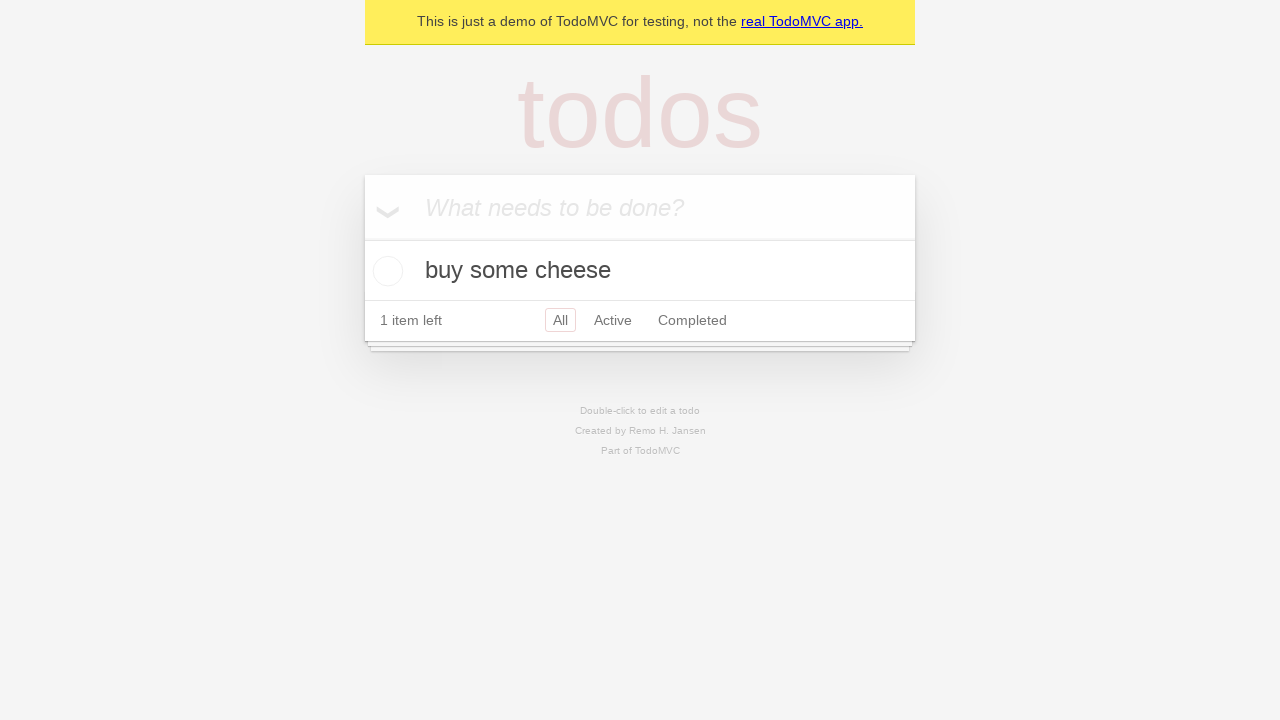

Filled todo input with 'feed the cat' on internal:attr=[placeholder="What needs to be done?"i]
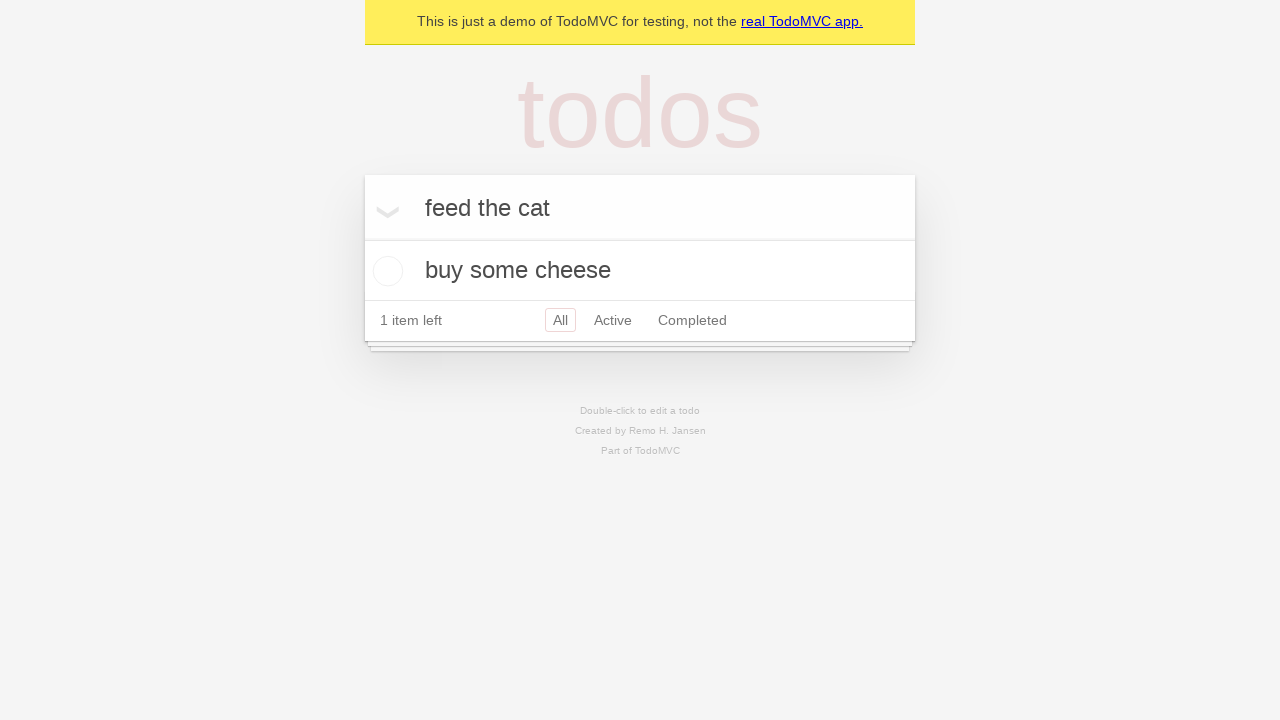

Pressed Enter to create second todo on internal:attr=[placeholder="What needs to be done?"i]
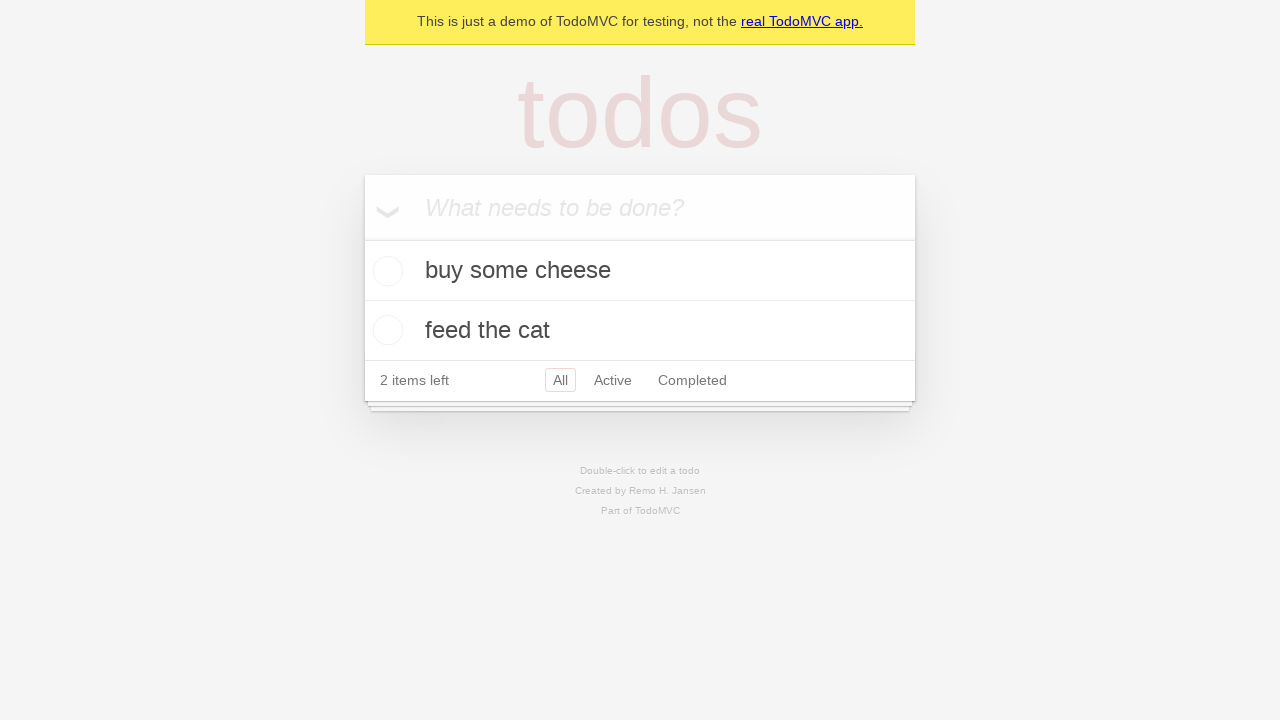

Filled todo input with 'book a doctors appointment' on internal:attr=[placeholder="What needs to be done?"i]
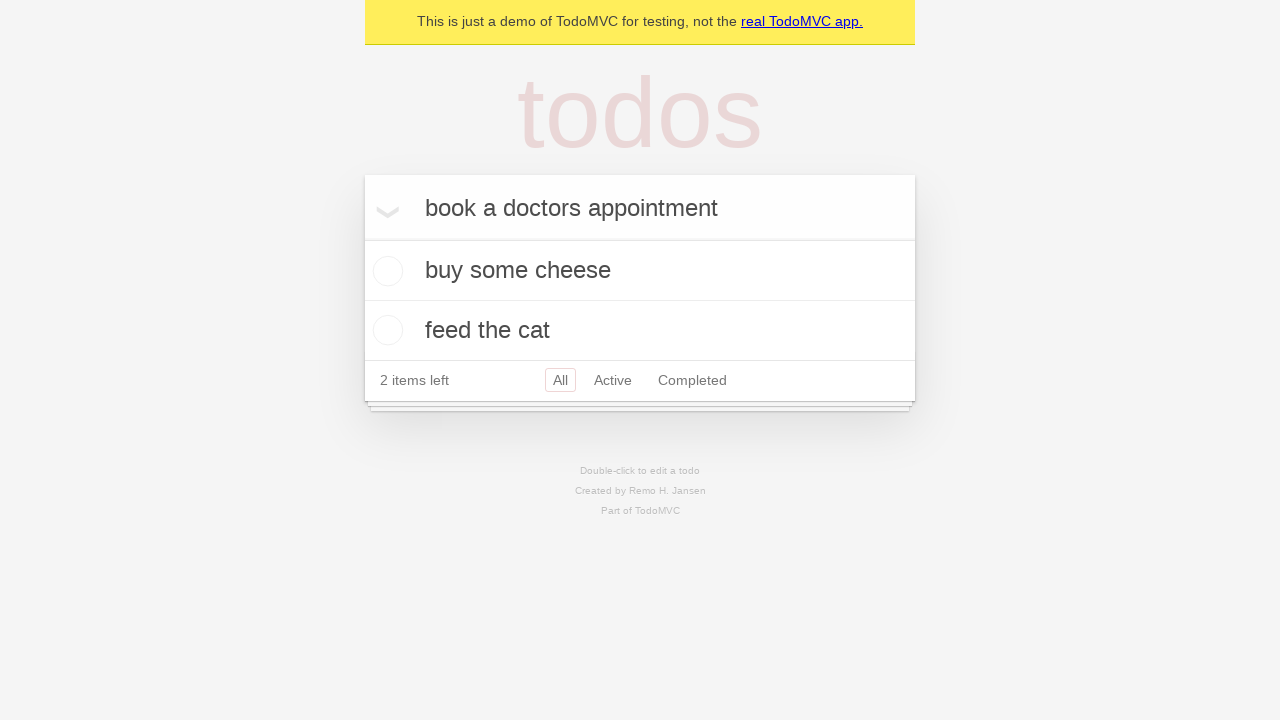

Pressed Enter to create third todo on internal:attr=[placeholder="What needs to be done?"i]
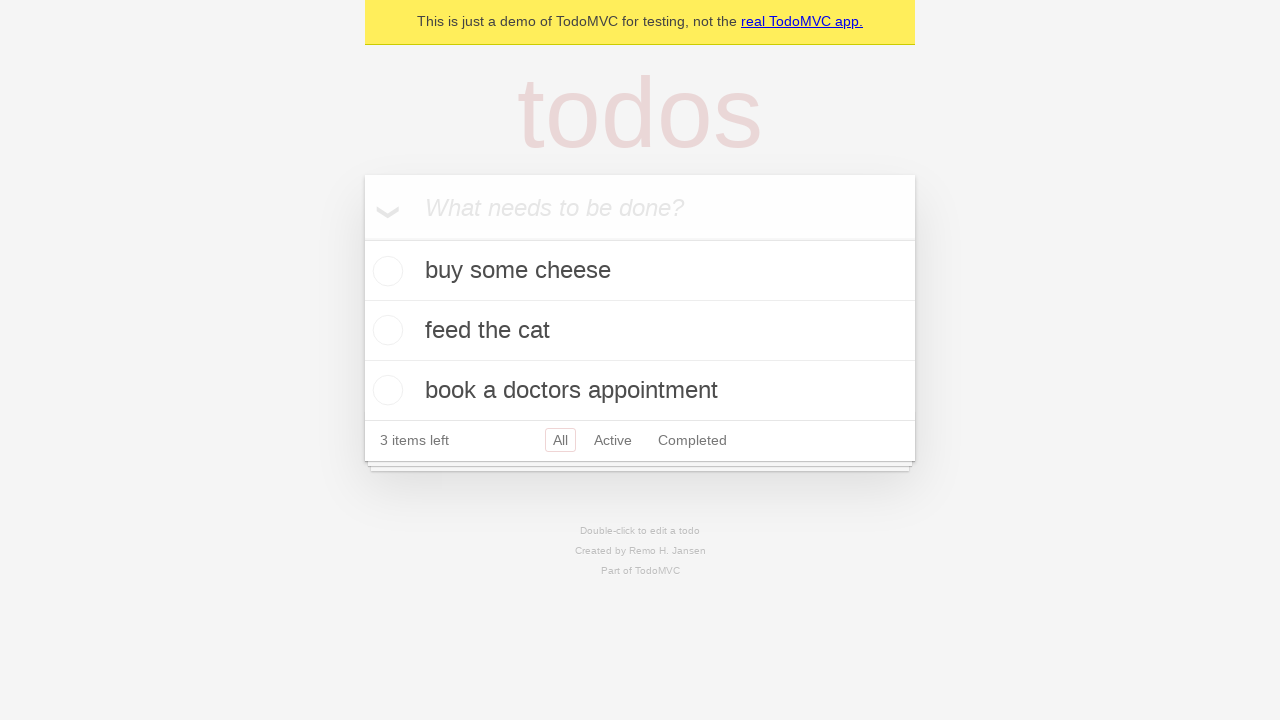

Clicked toggle-all checkbox to mark all todos as complete at (362, 238) on internal:label="Mark all as complete"i
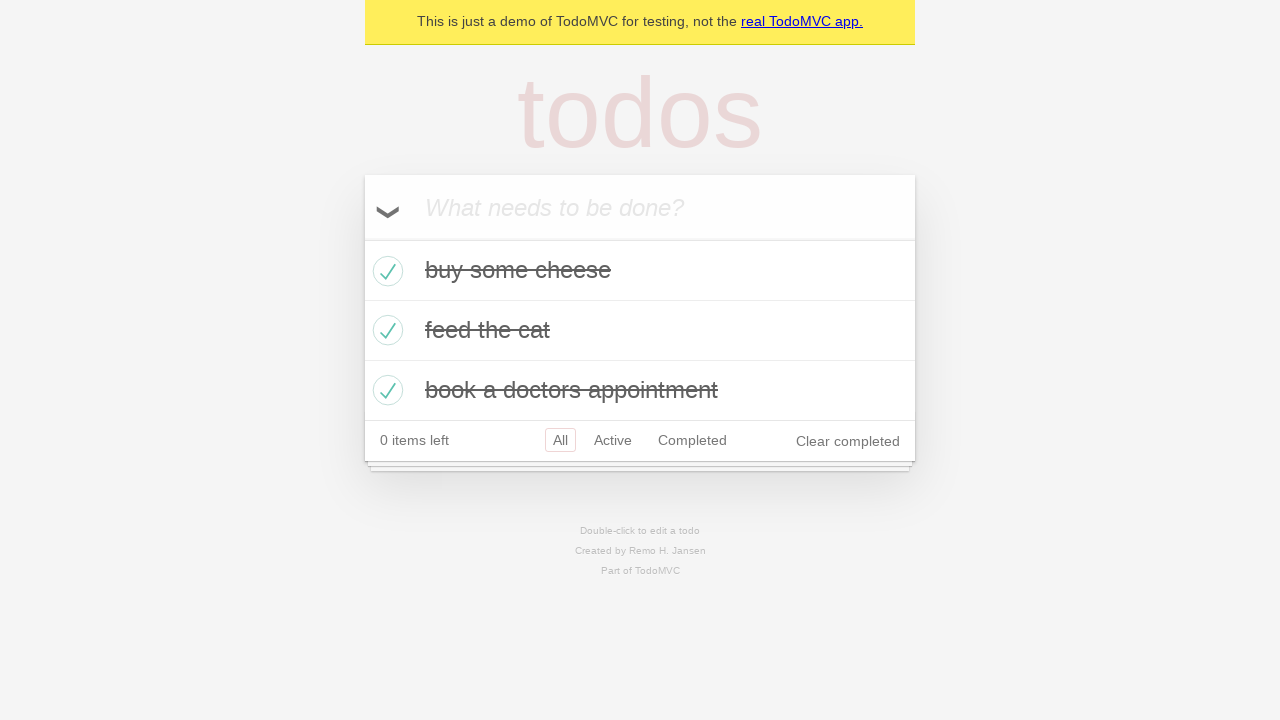

Unchecked toggle-all checkbox to clear complete state of all todos at (362, 238) on internal:label="Mark all as complete"i
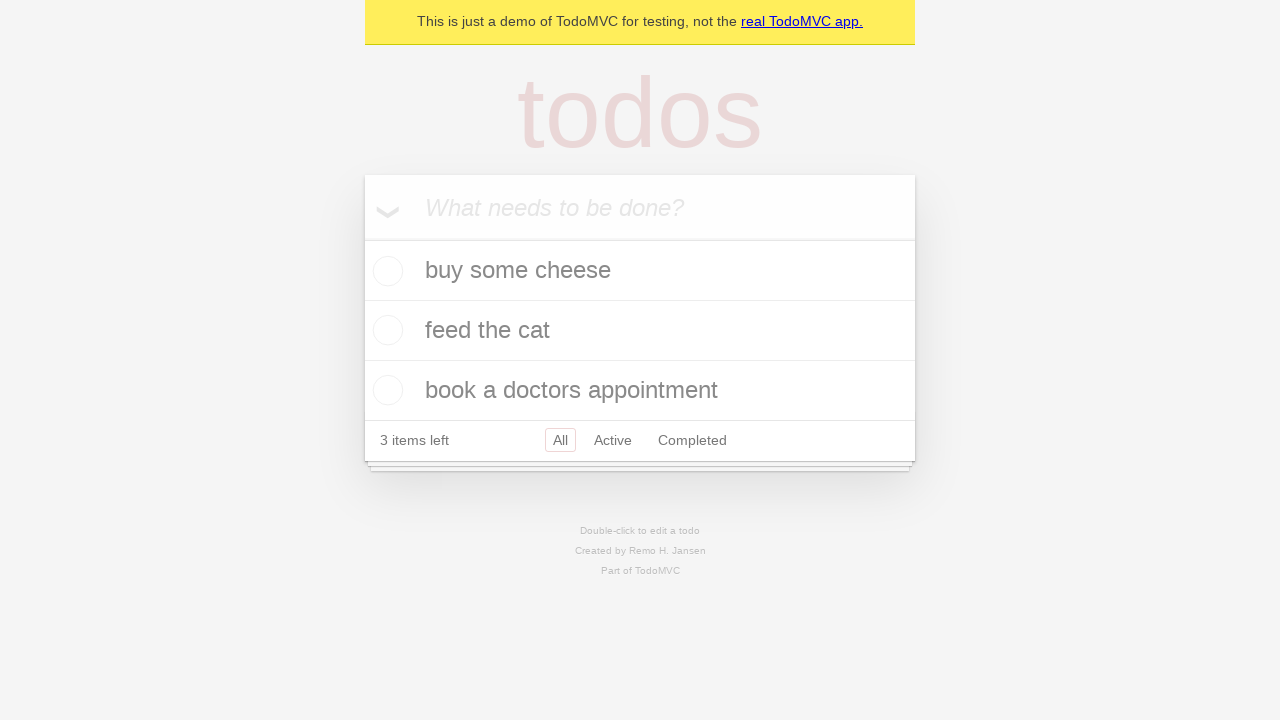

Verified that all three todos no longer have the completed class
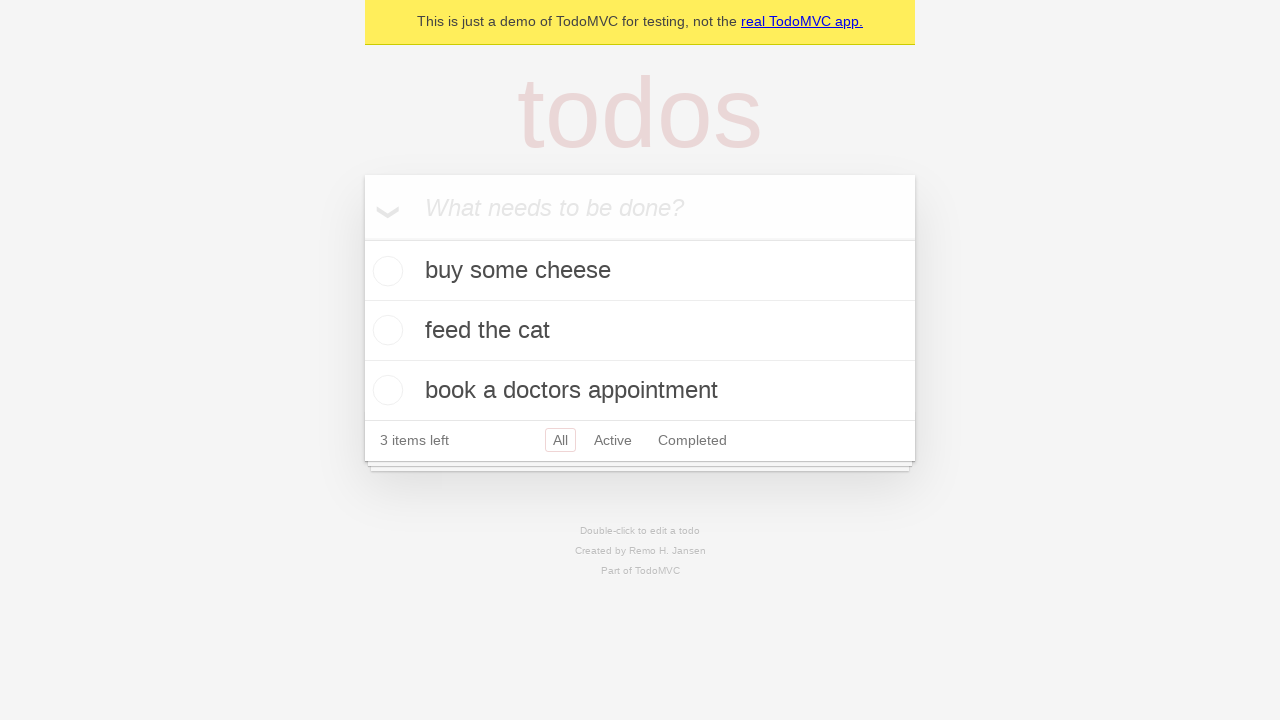

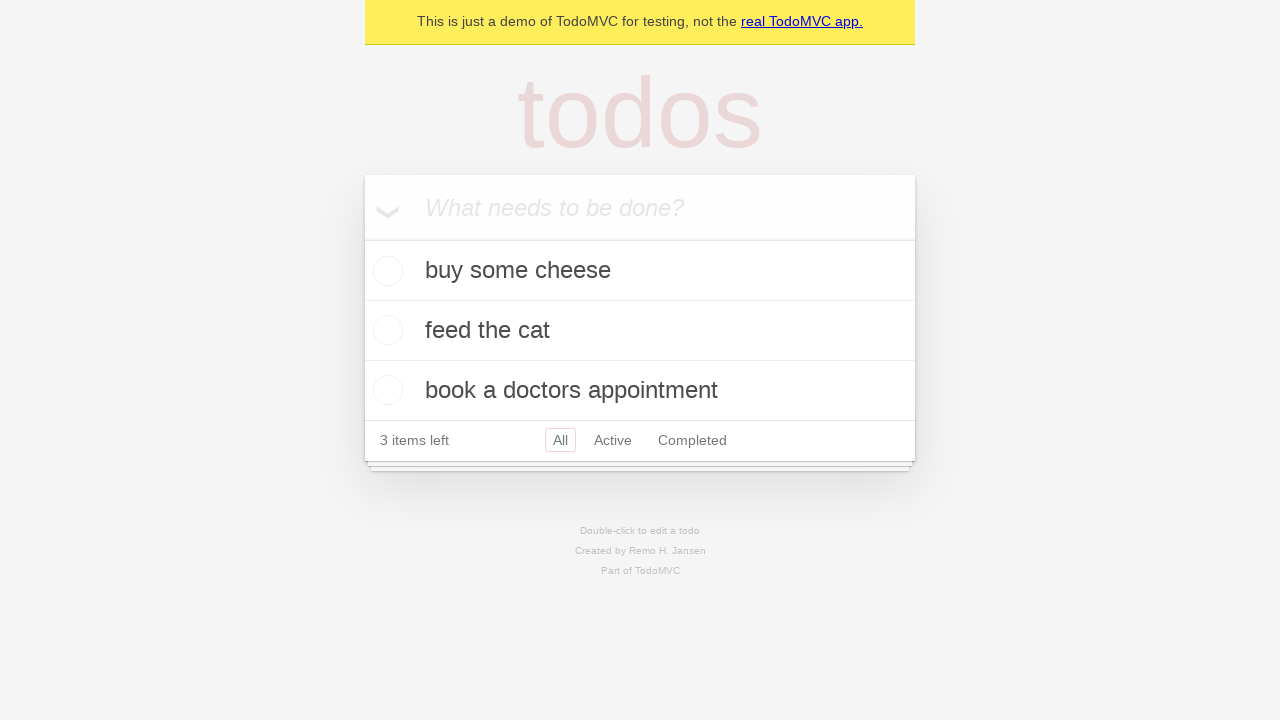